Tests static wait with 10 second sleep (more than needed) for dynamic content loading

Starting URL: https://automationfc.github.io/dynamic-loading/

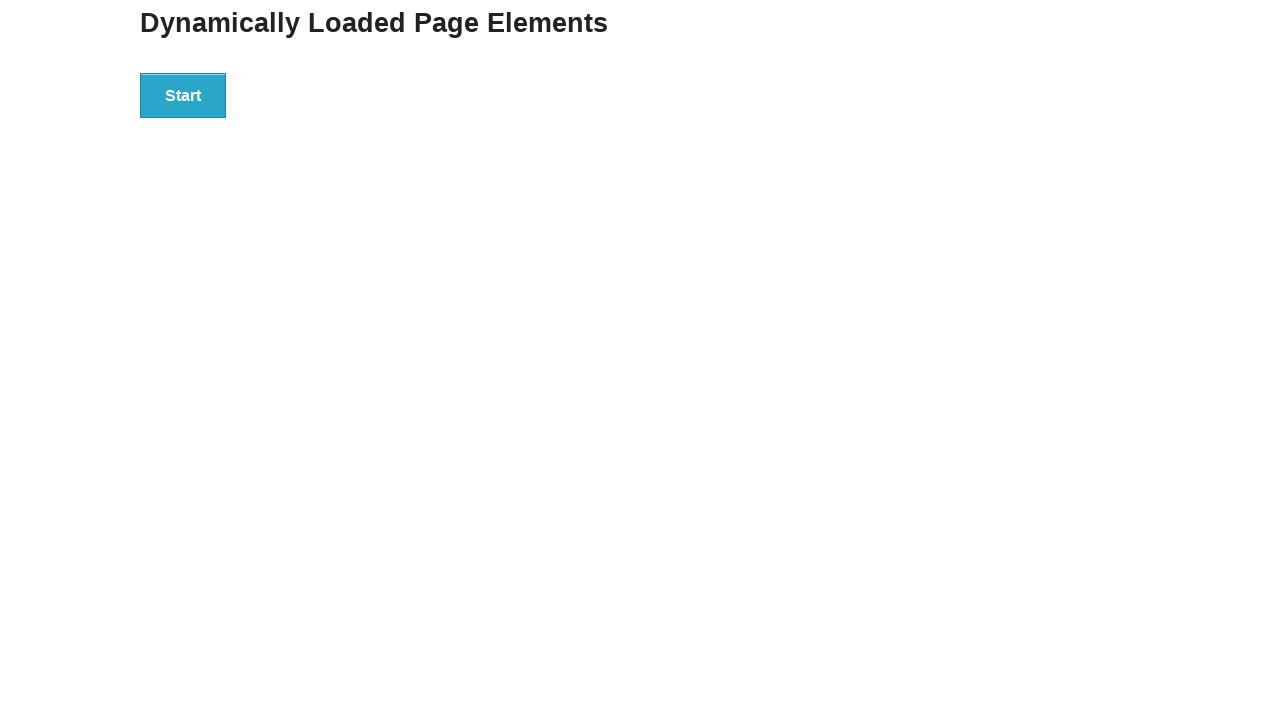

Clicked start button to trigger dynamic loading at (183, 95) on #start>button
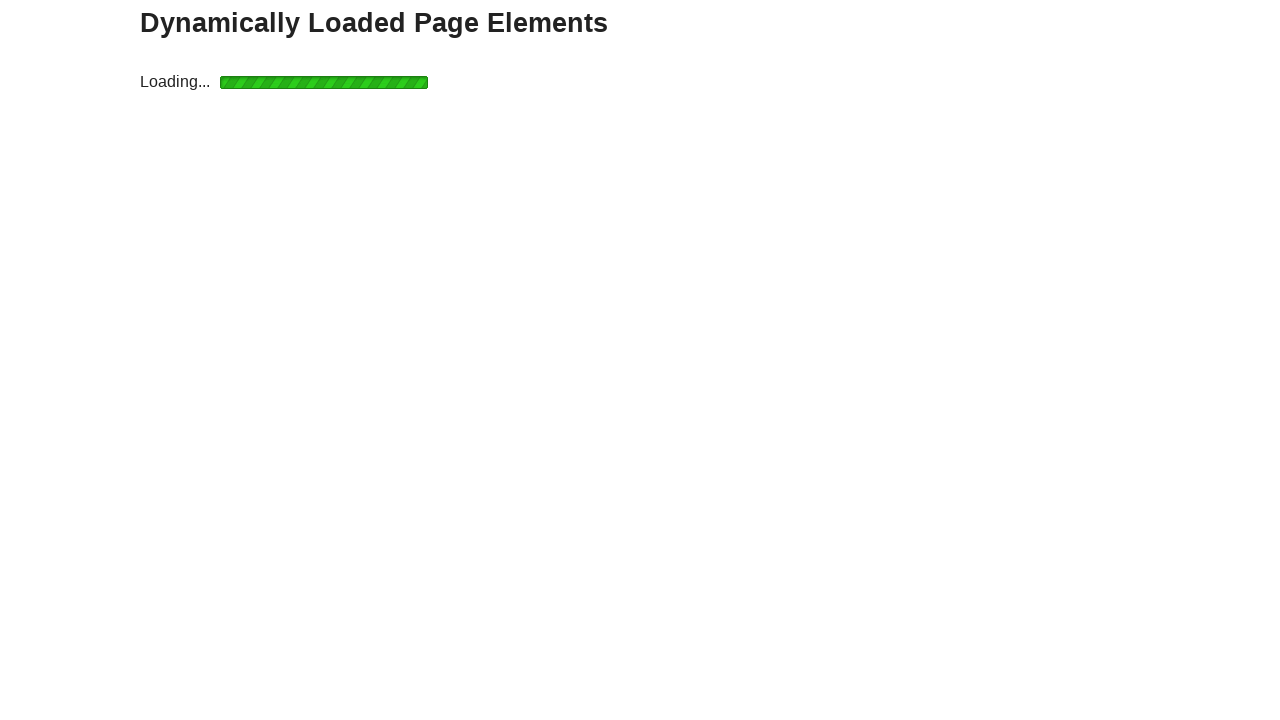

Static wait of 10 seconds (more than needed) for dynamic content to load
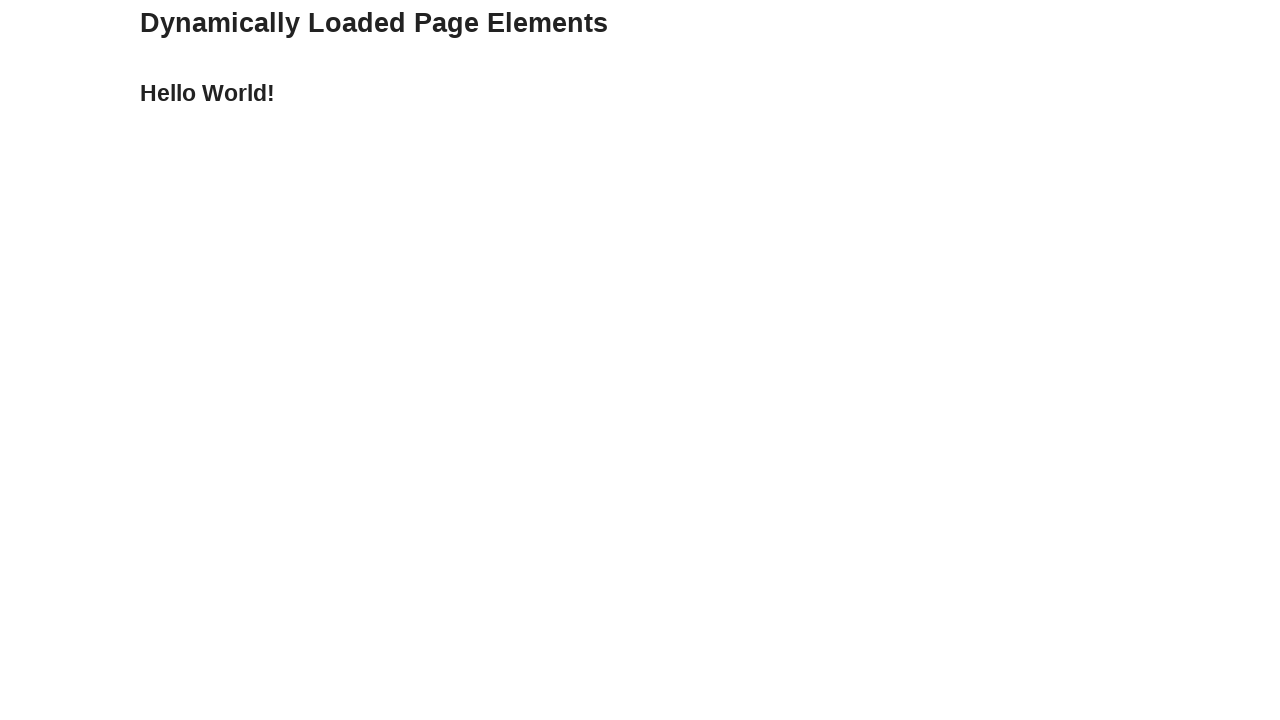

Located the finish message element
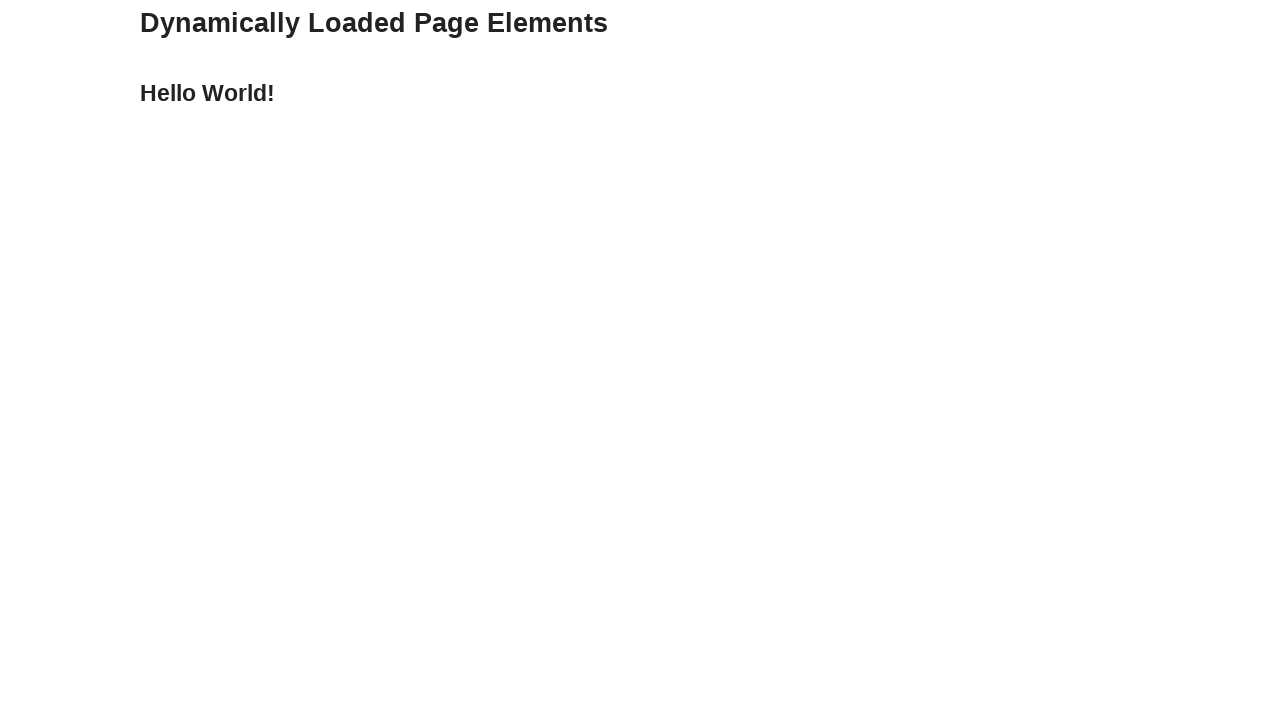

Verified that the dynamic content 'Hello World!' appeared correctly
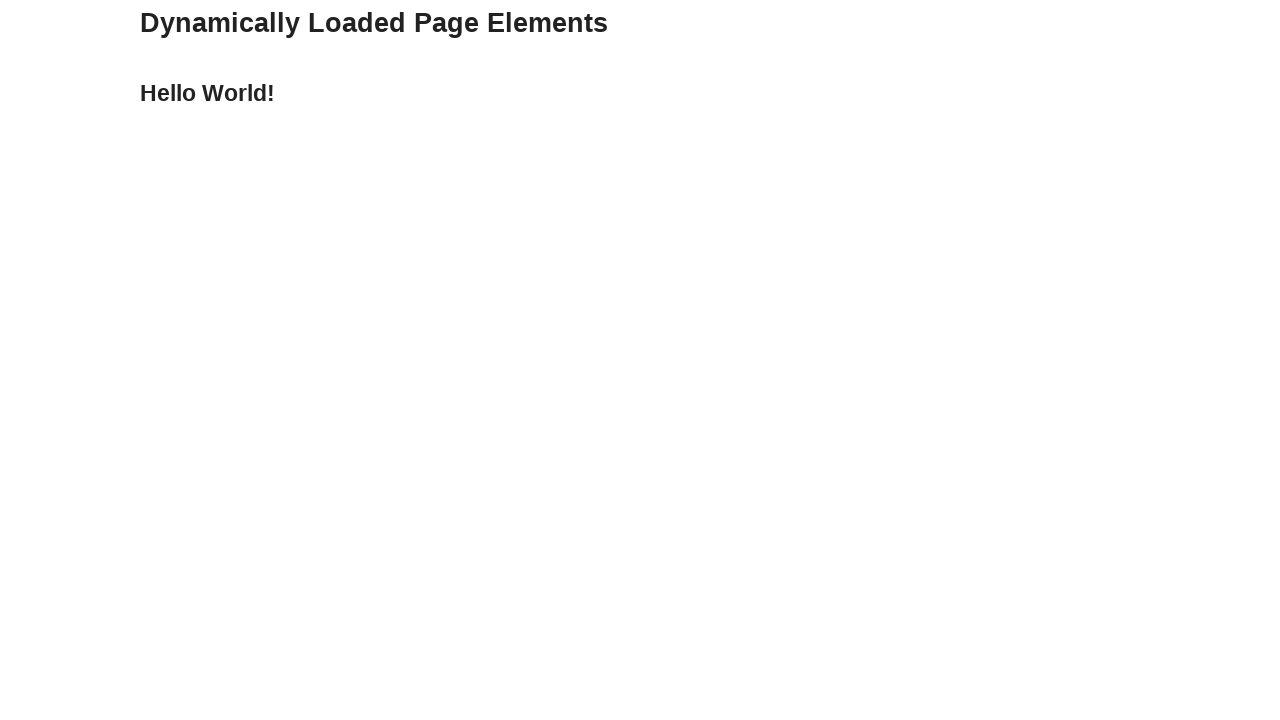

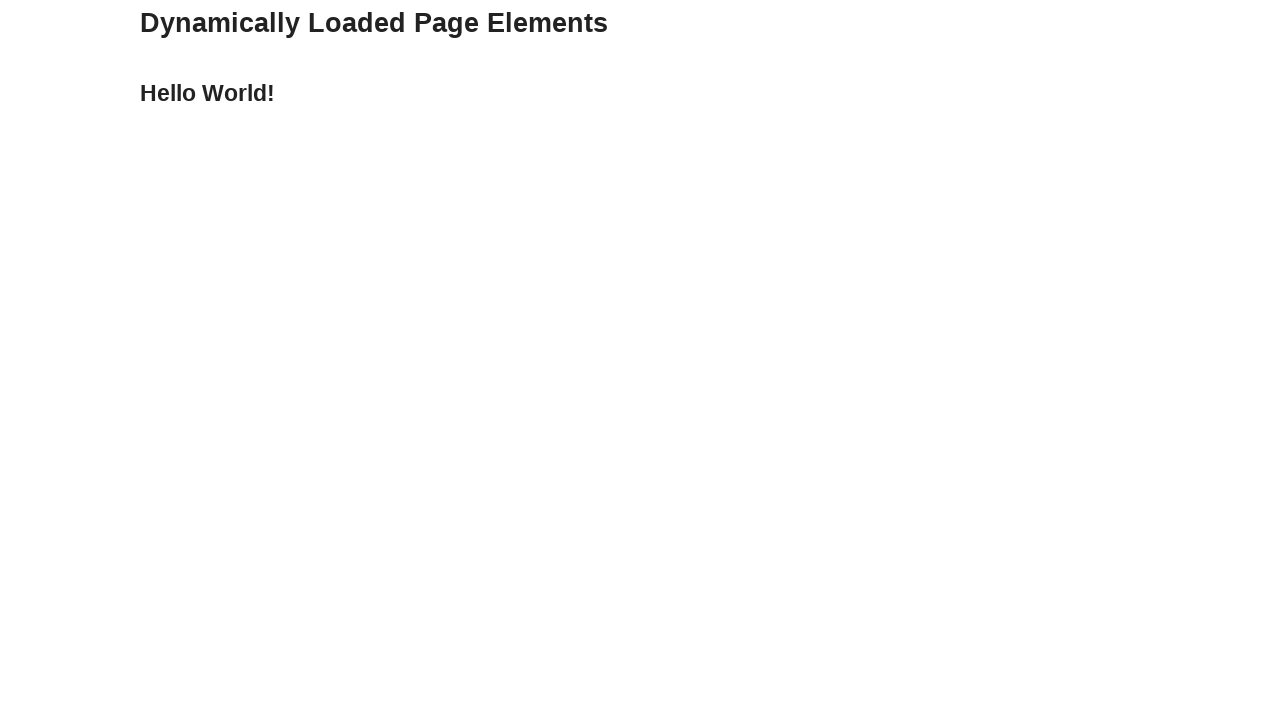